Solves a mathematical captcha by reading a value, calculating the result using a logarithm formula, and submitting the answer along with checkbox selections

Starting URL: http://suninjuly.github.io/math.html

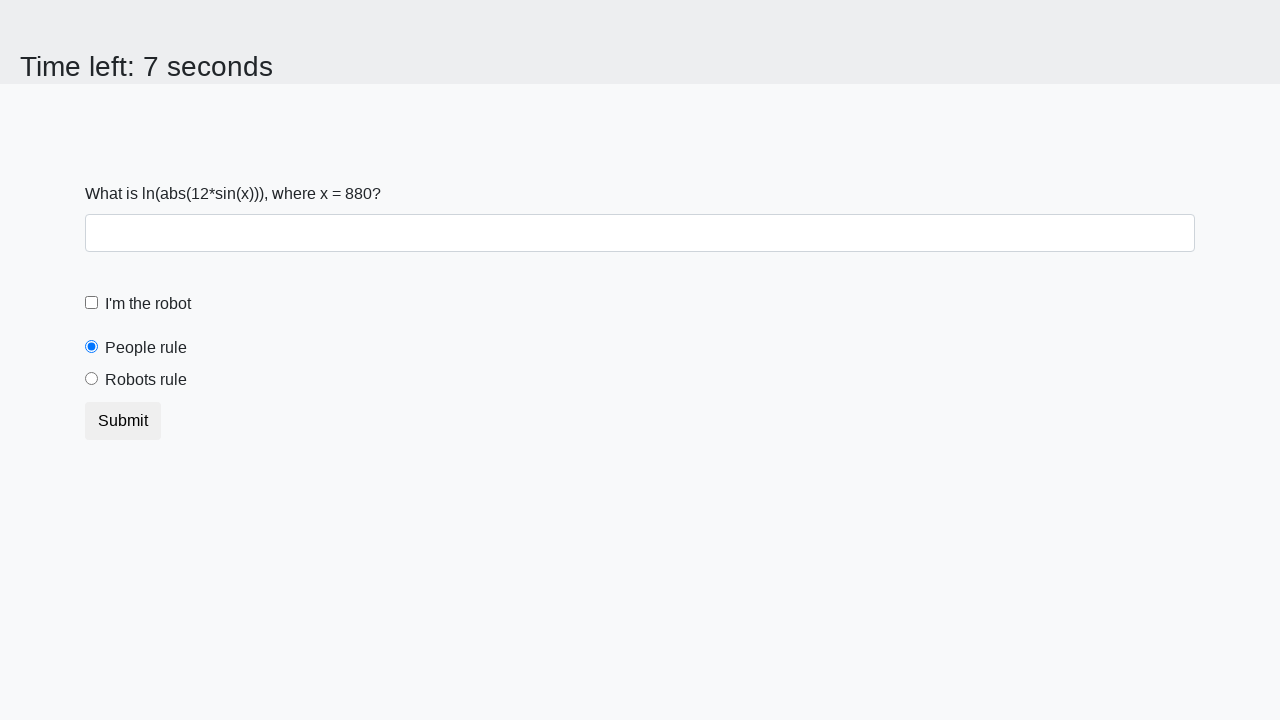

Located the input value element
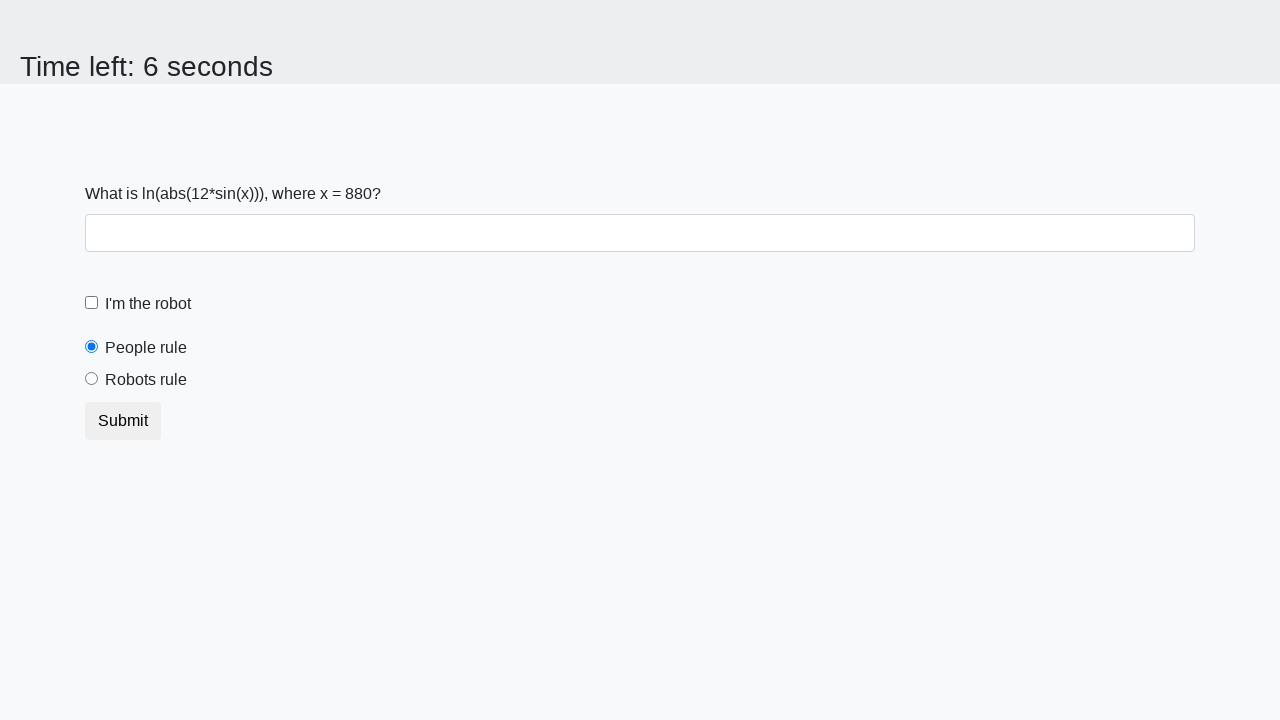

Extracted mathematical value from captcha: 880
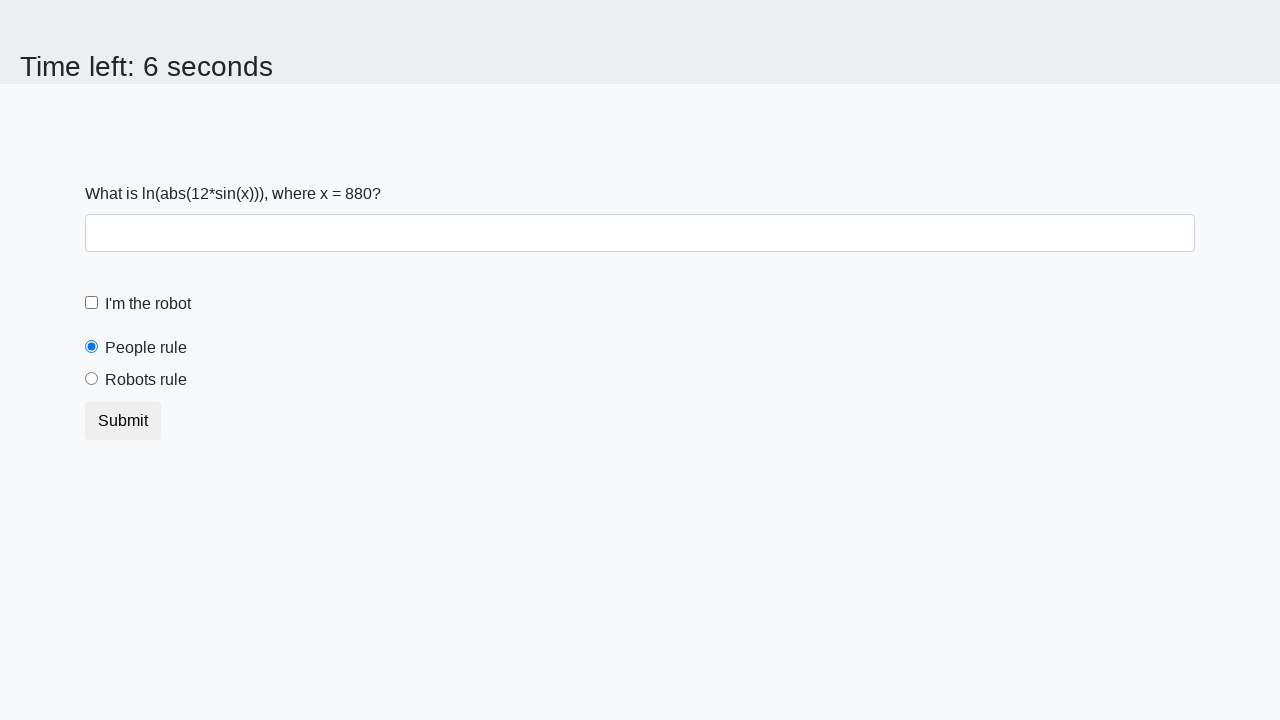

Calculated logarithm formula result: 1.4256285448280224
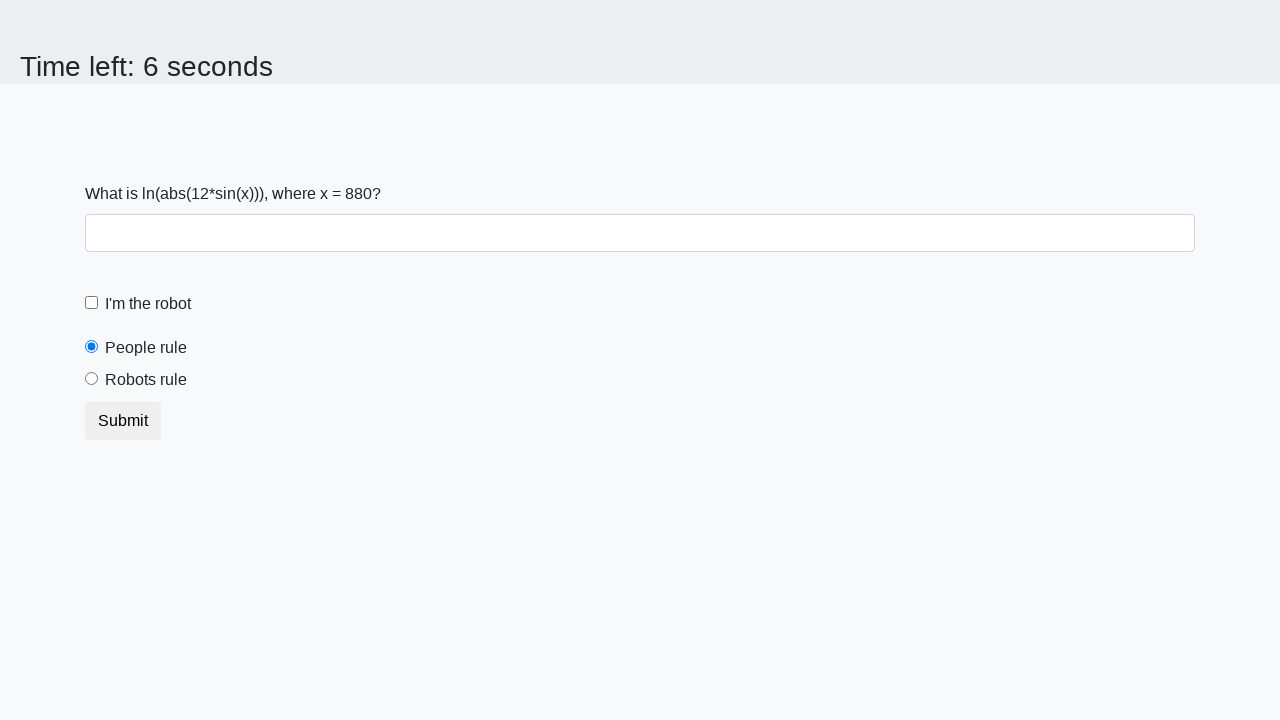

Filled answer field with calculated result on #answer
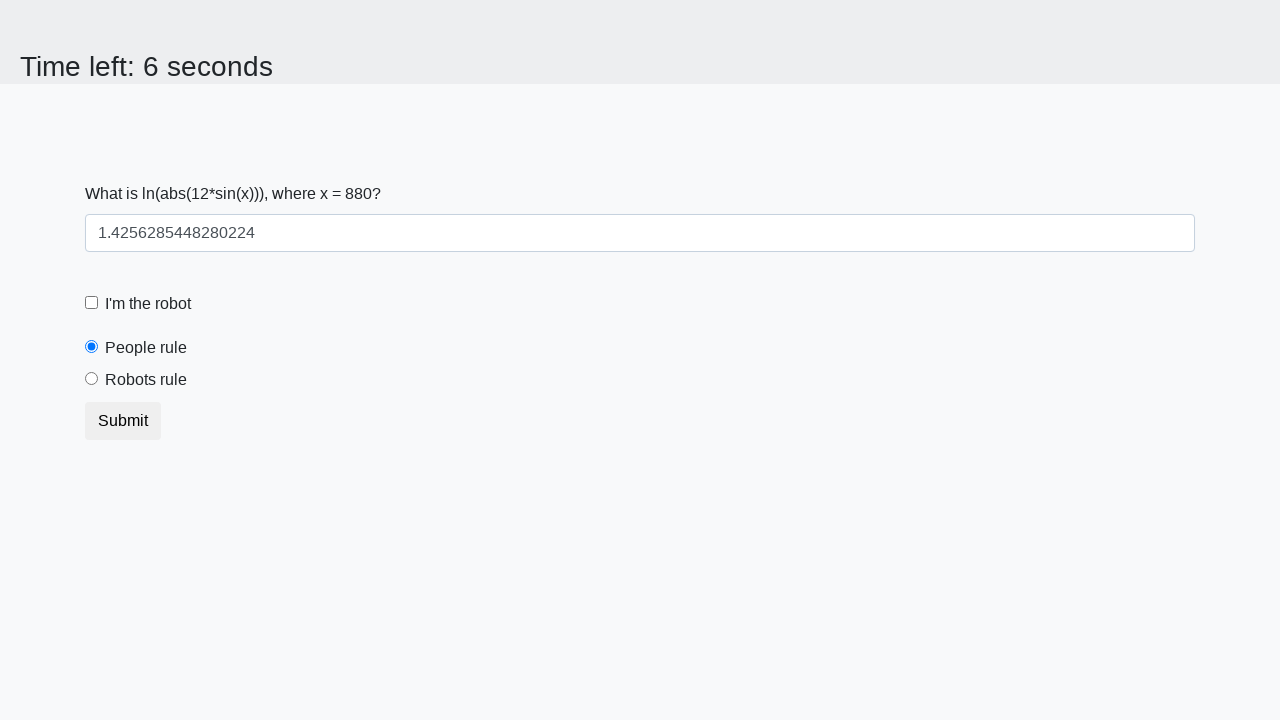

Clicked robot checkbox at (92, 303) on #robotCheckbox
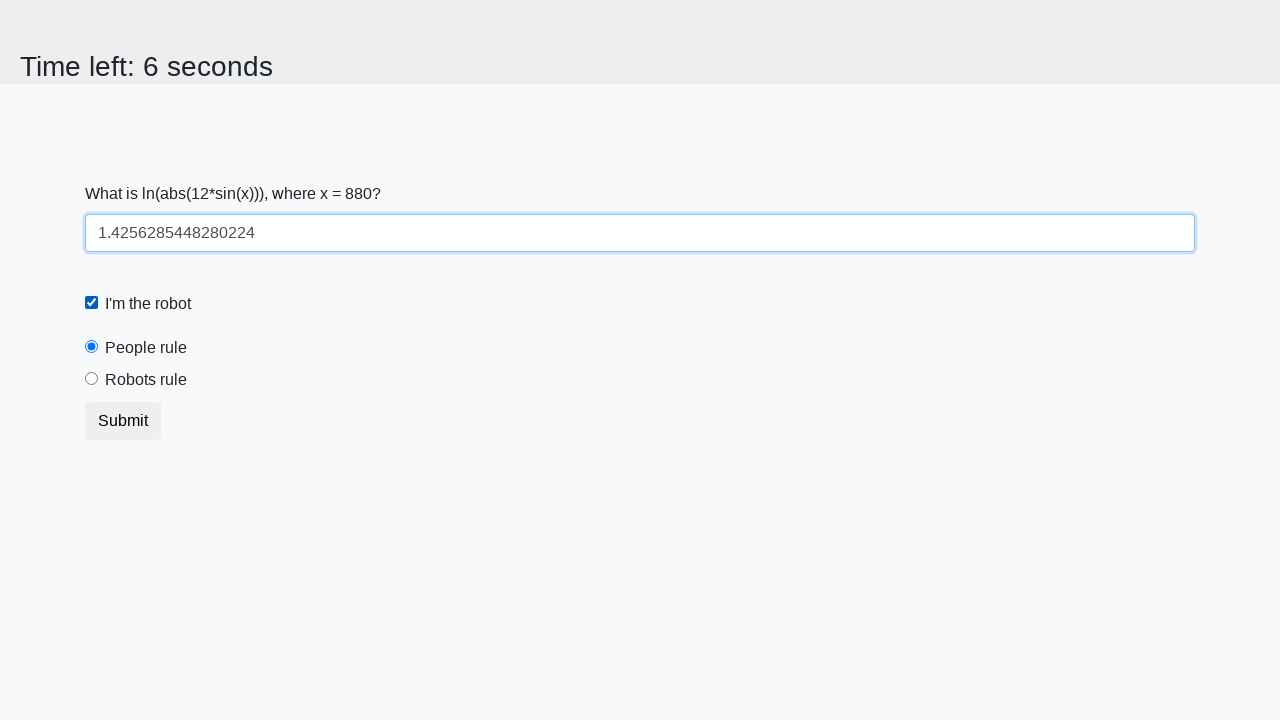

Clicked robots rule radio button at (92, 379) on #robotsRule
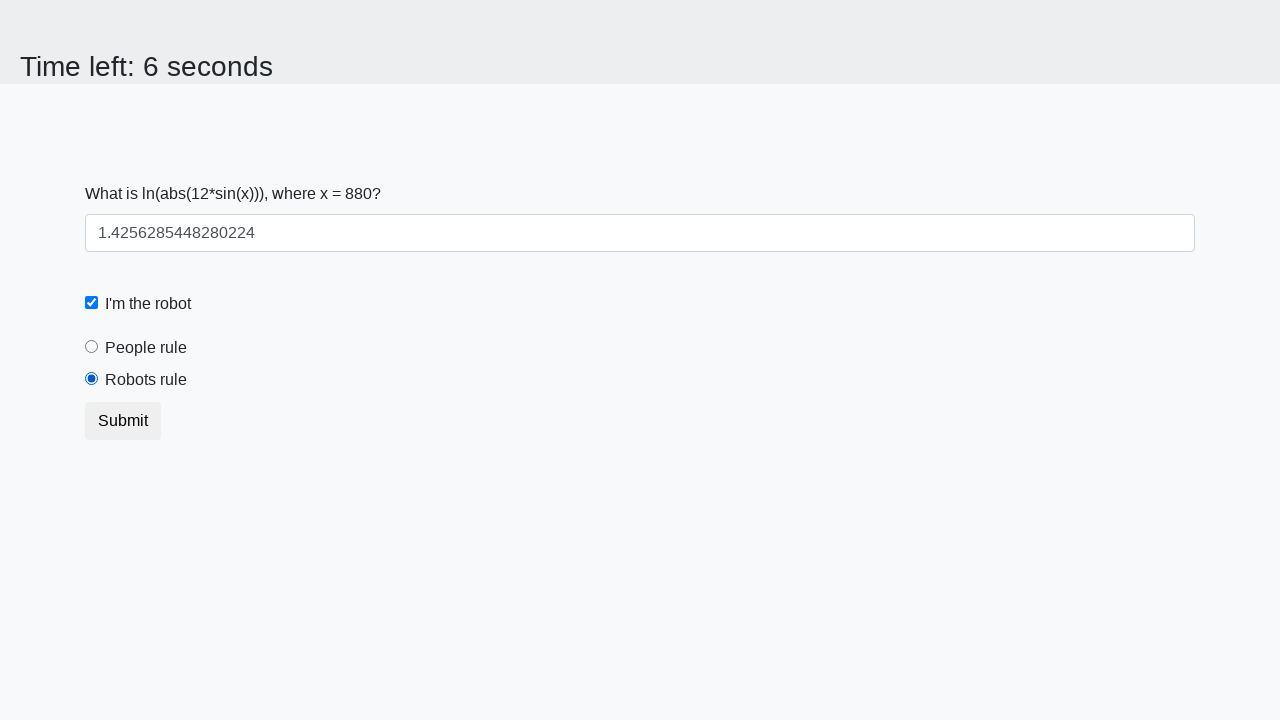

Clicked submit button to complete captcha at (123, 421) on button.btn
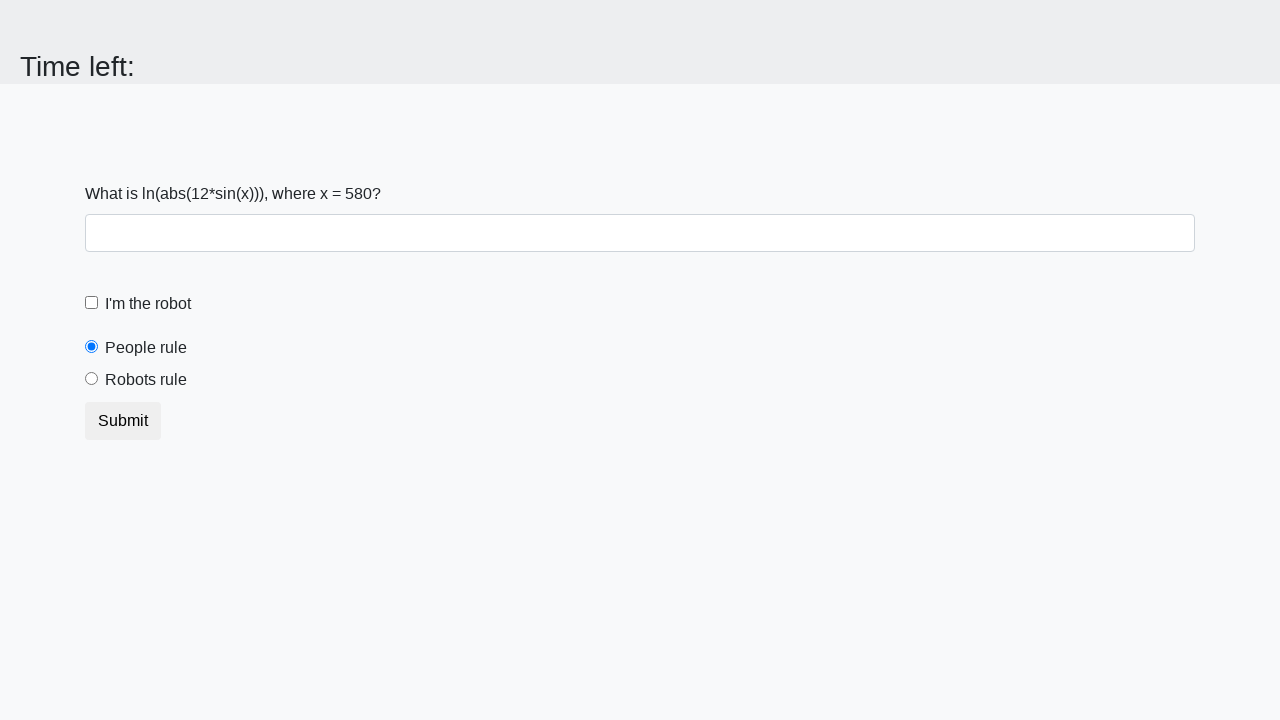

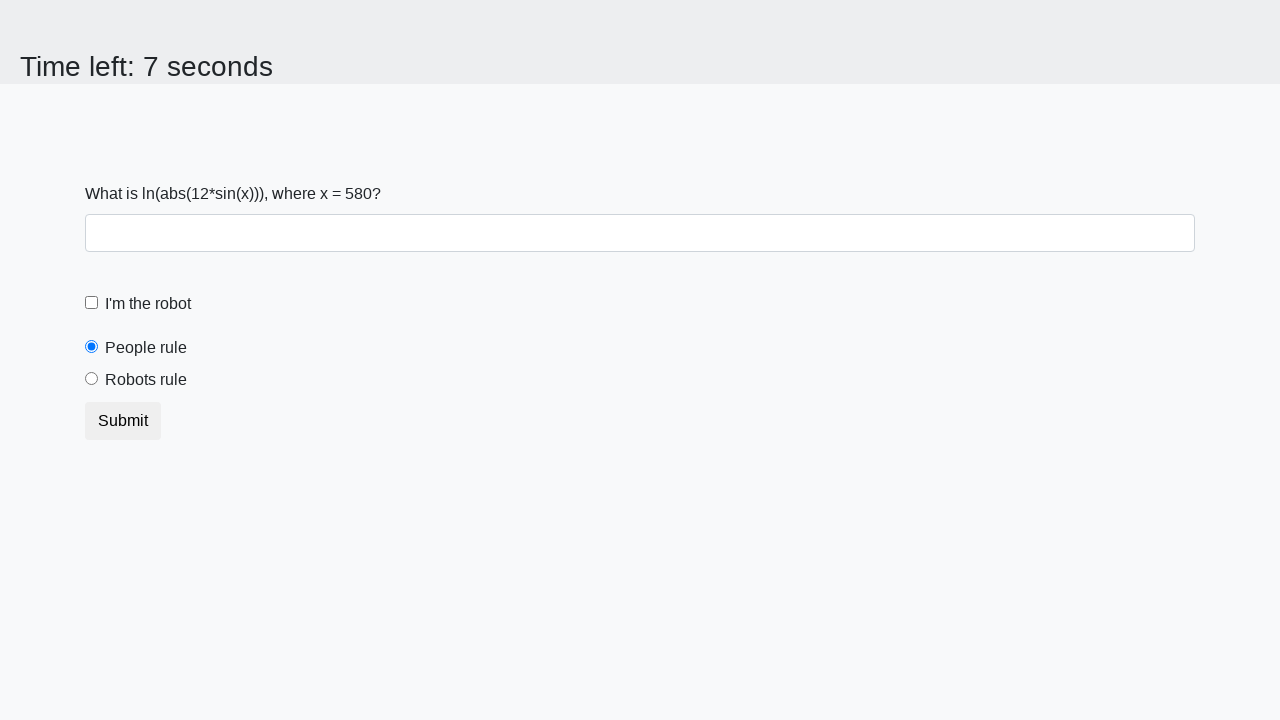